Navigates to a timezone detection website to verify the page loads and displays timezone information

Starting URL: https://whatismytimezone.com/

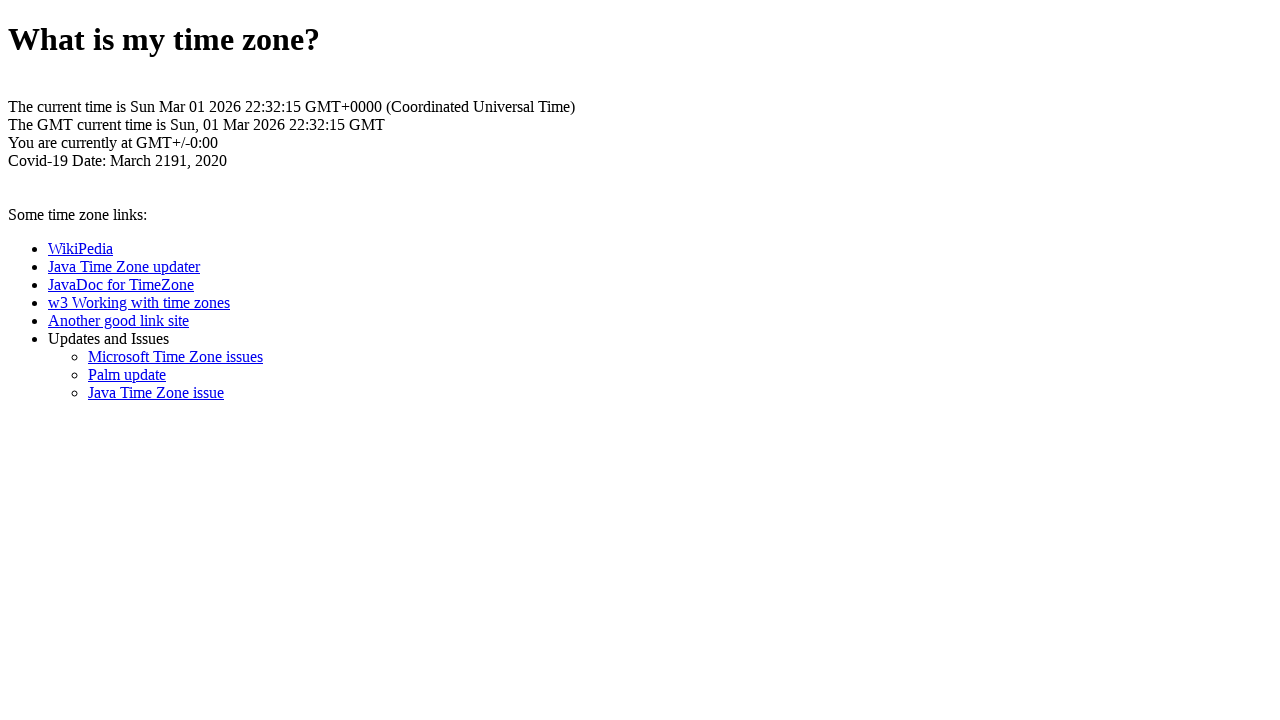

Waited for page to reach networkidle state
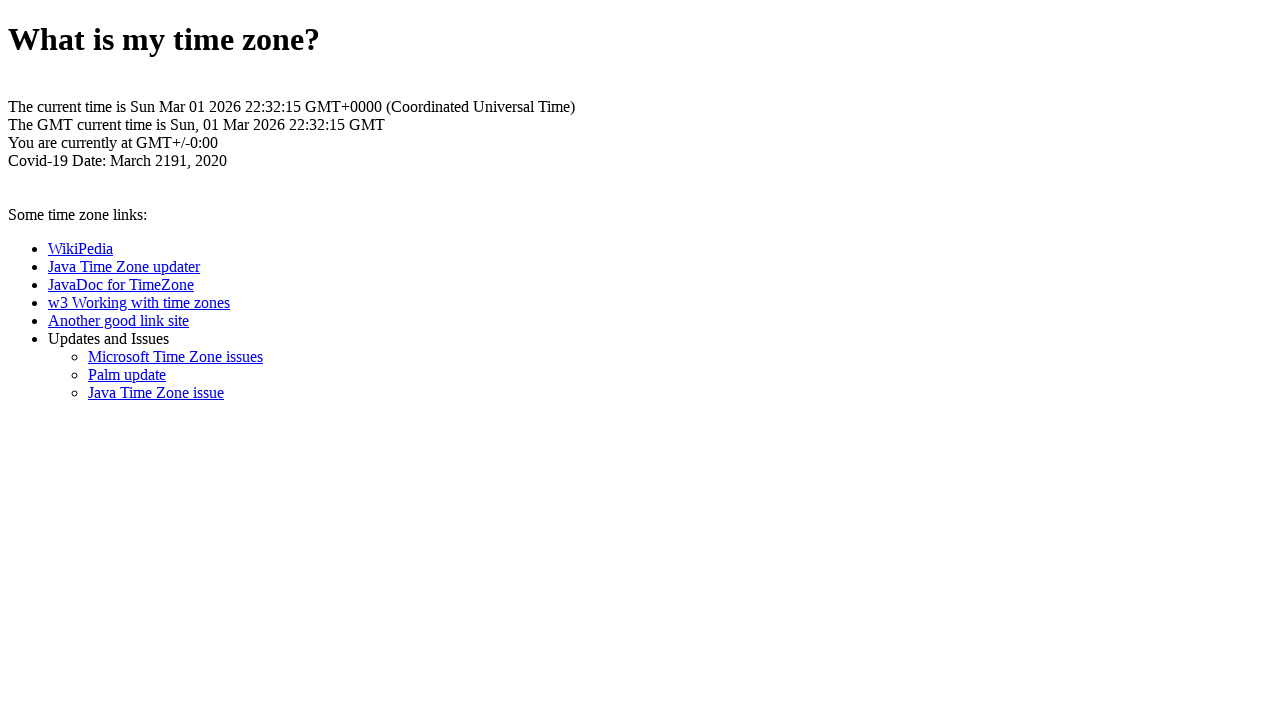

Navigated to timezone detection website
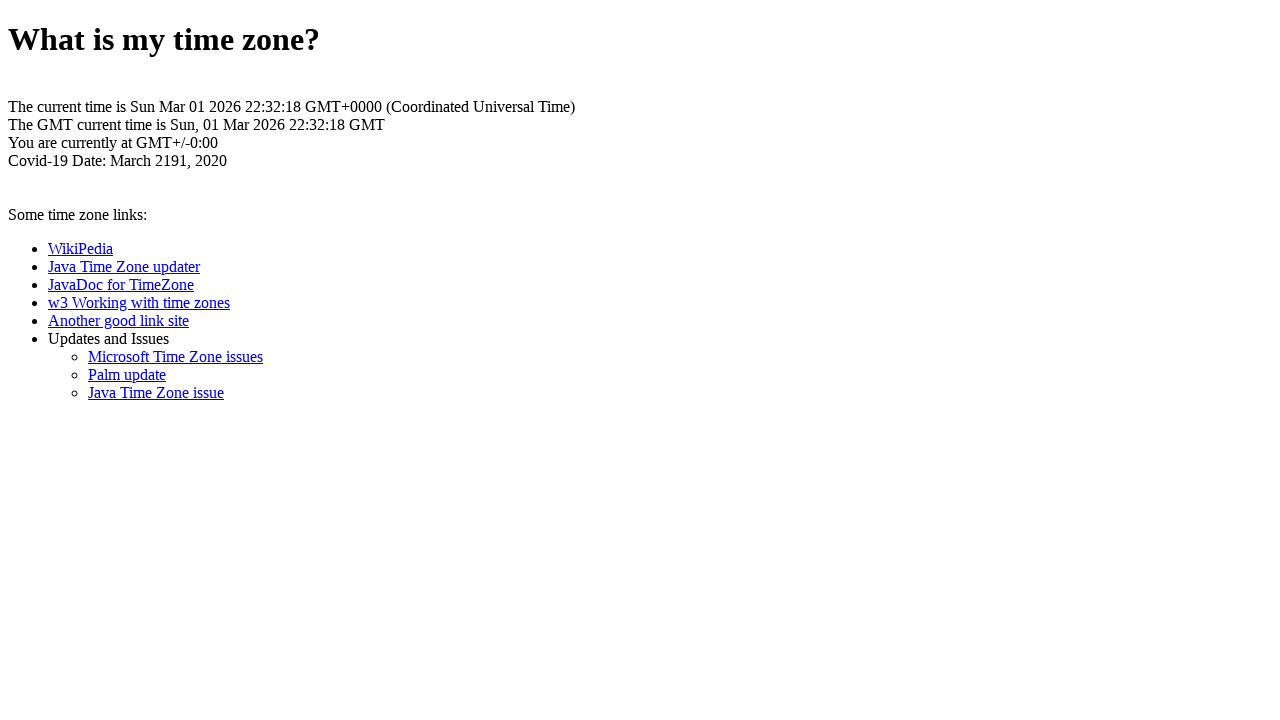

Waited for timezone information to fully load
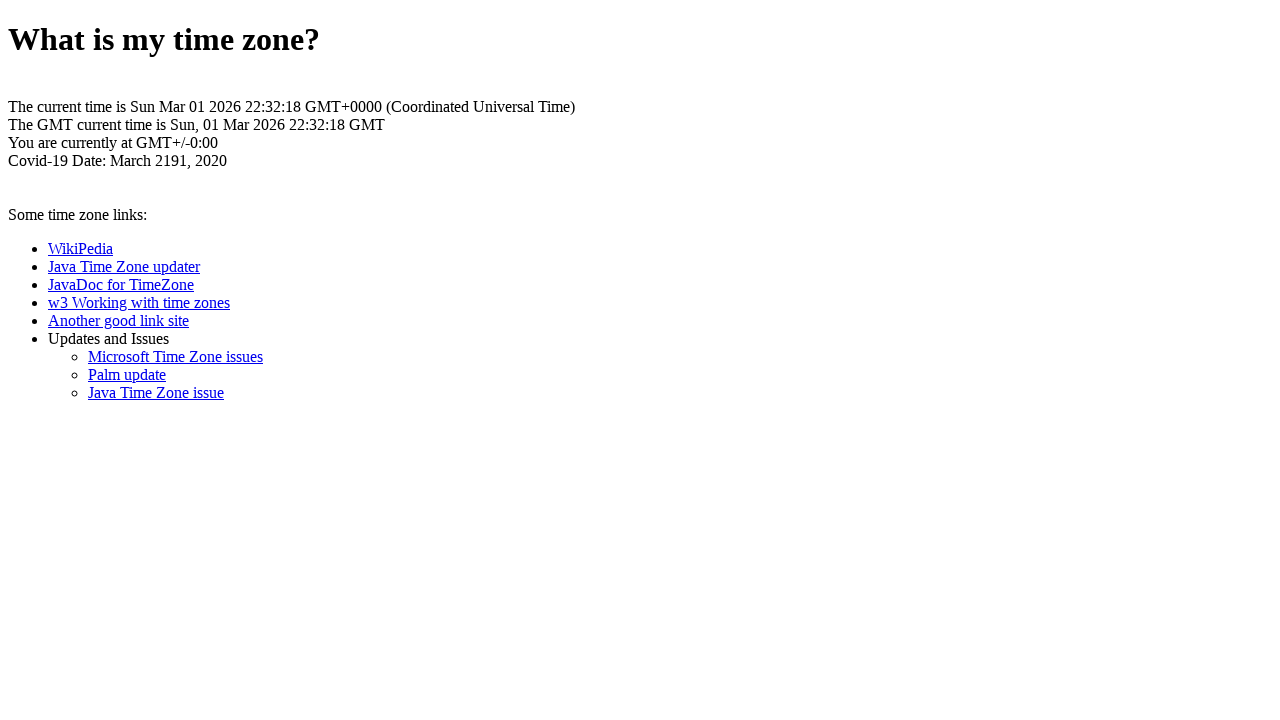

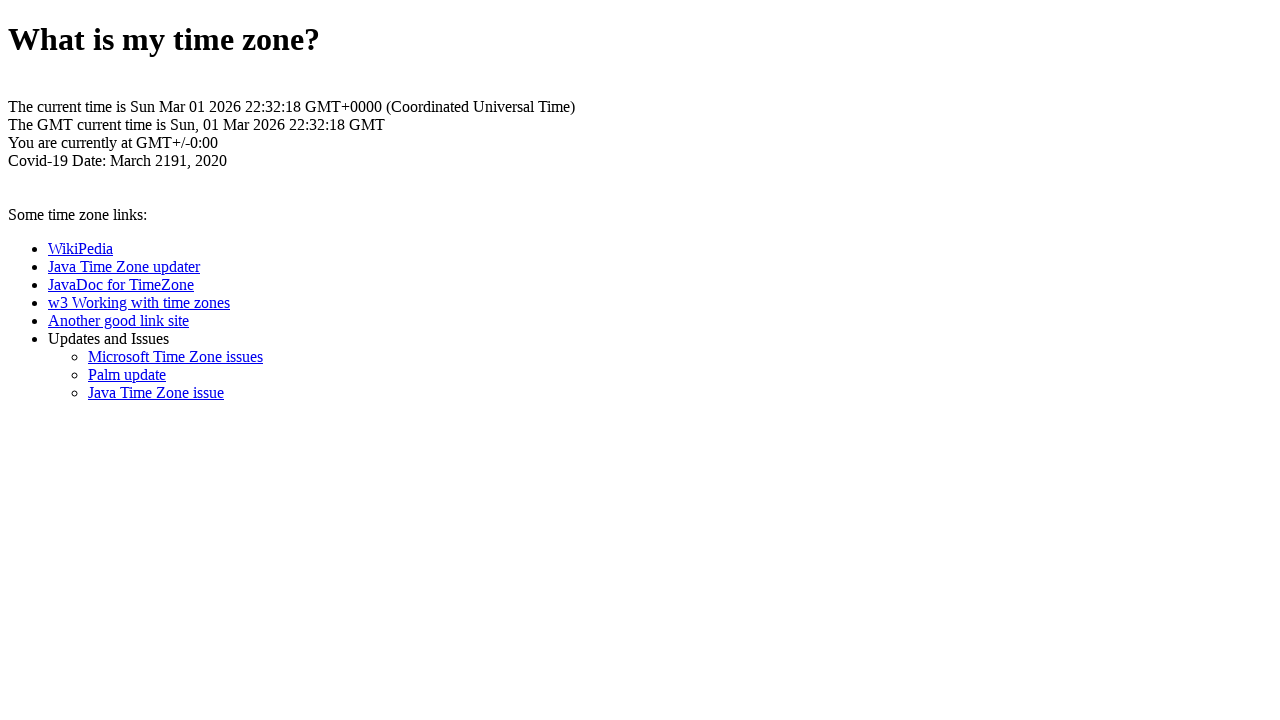